Navigates to Selenium Java API documentation page and clicks on the "org.openqa.selenium" package link to view its contents

Starting URL: https://www.selenium.dev/selenium/docs/api/java/index.html?overview-summary.html

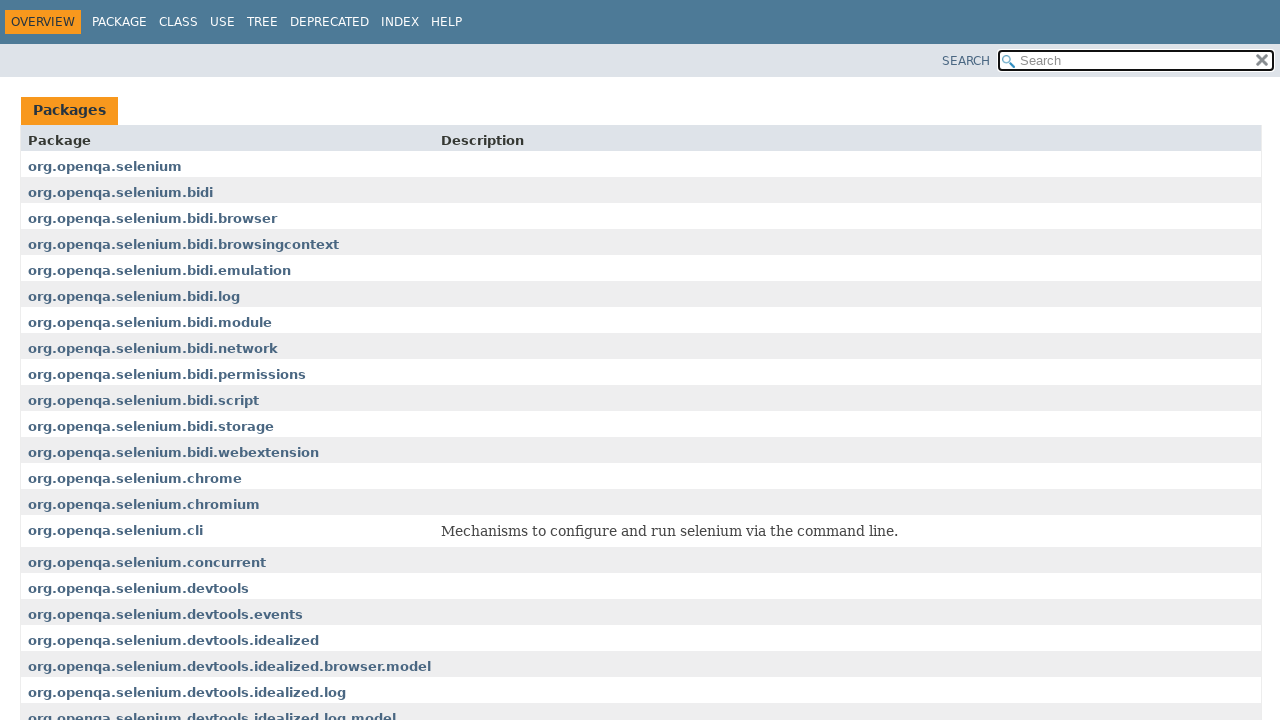

Waited for Selenium Java API documentation page to load
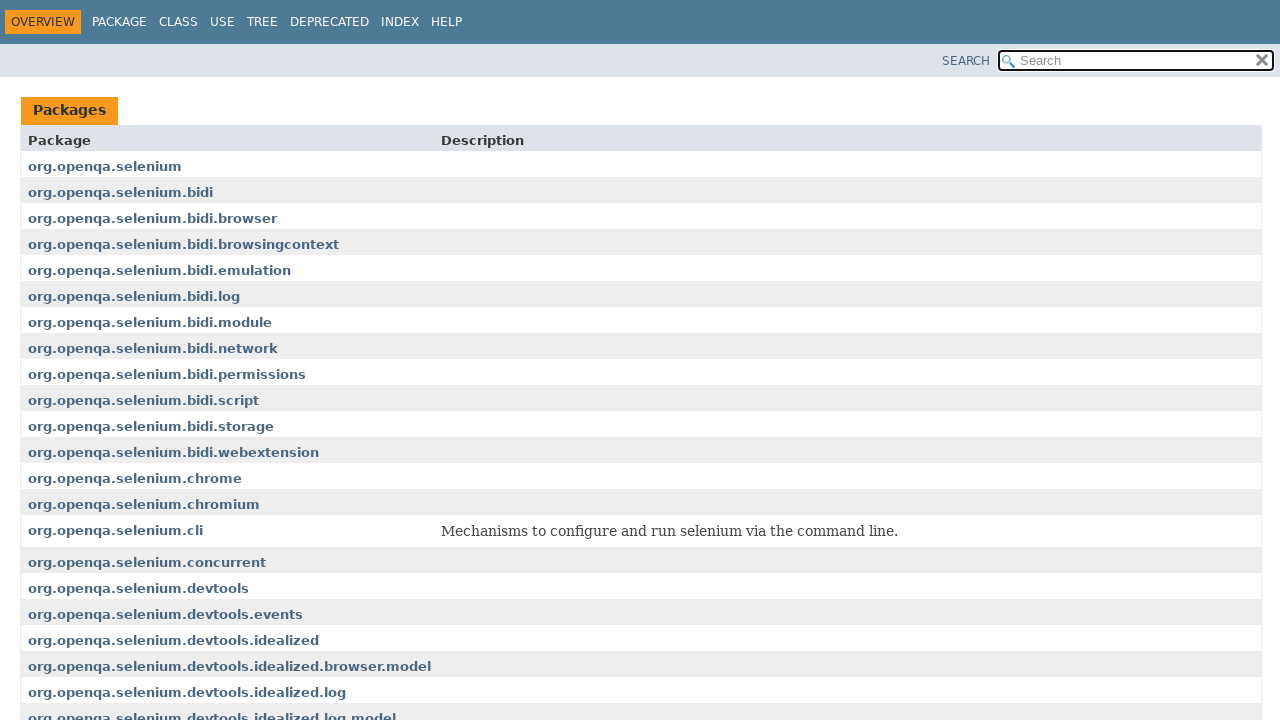

Clicked on the org.openqa.selenium package link to view its contents at (105, 166) on text=org.openqa.selenium
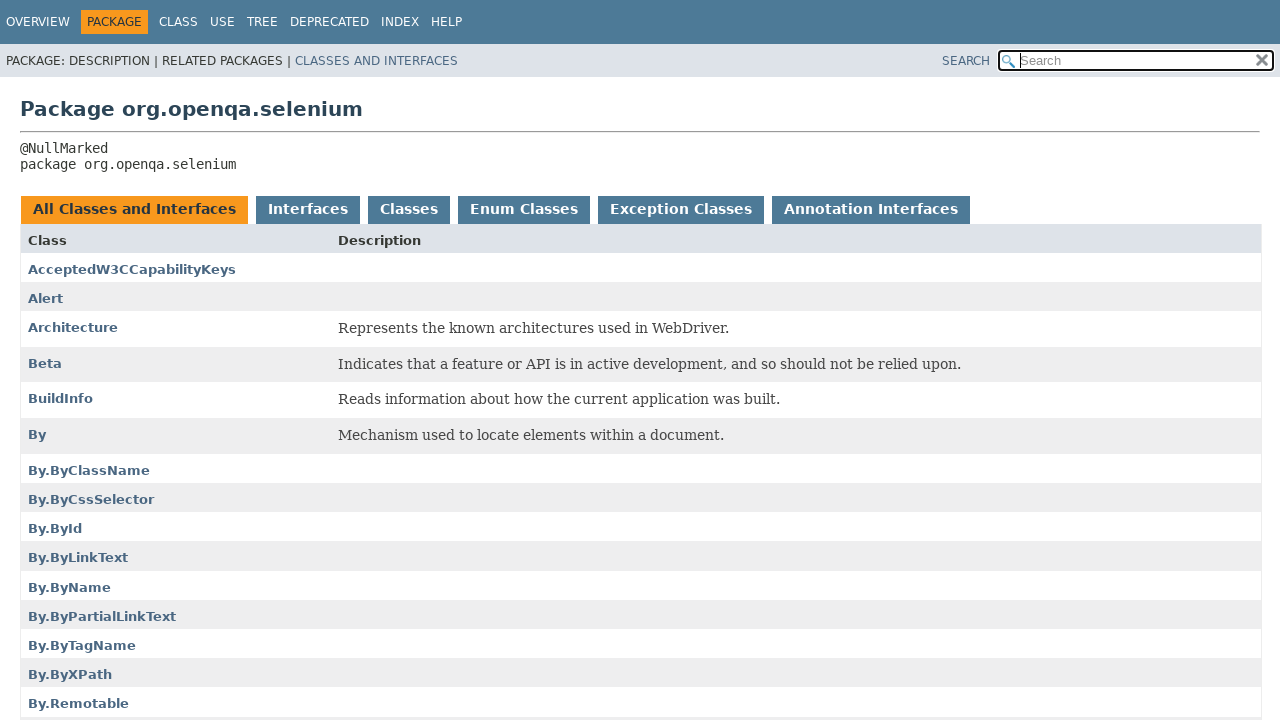

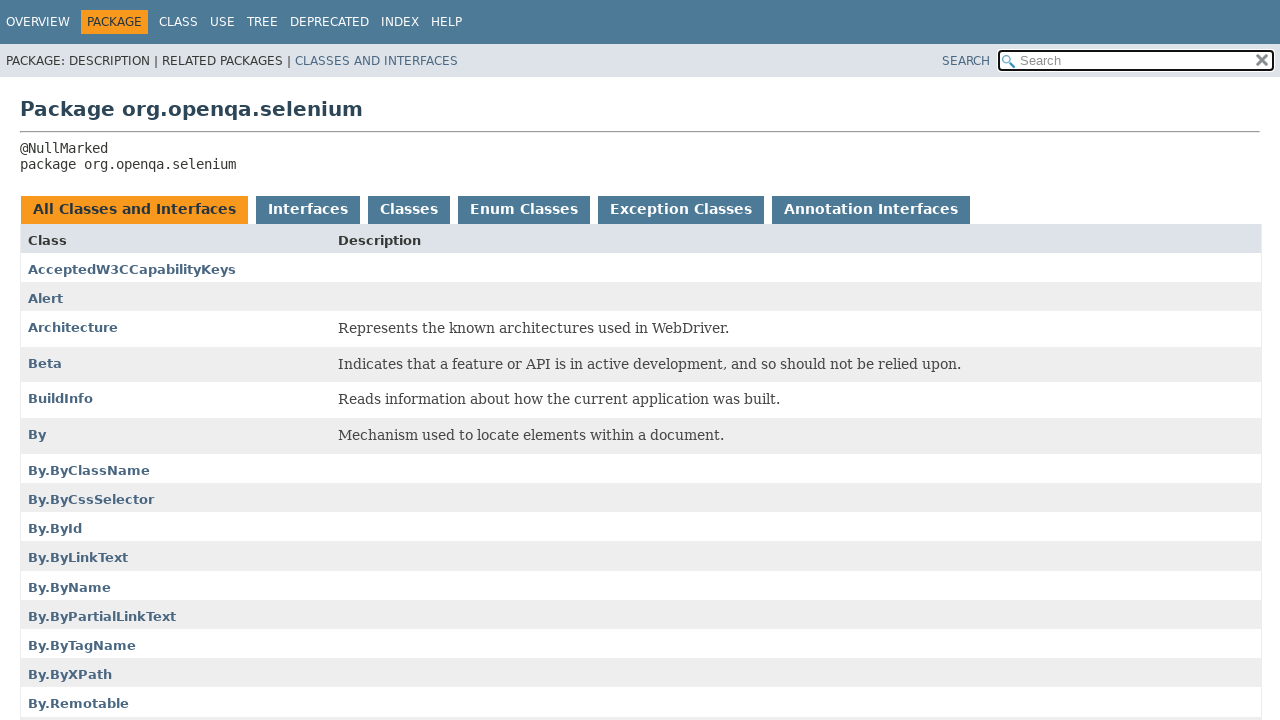